Demonstrates complex drag movements by spinning an element in circular motion

Starting URL: https://marcojakob.github.io/dart-dnd/simple_sortable/

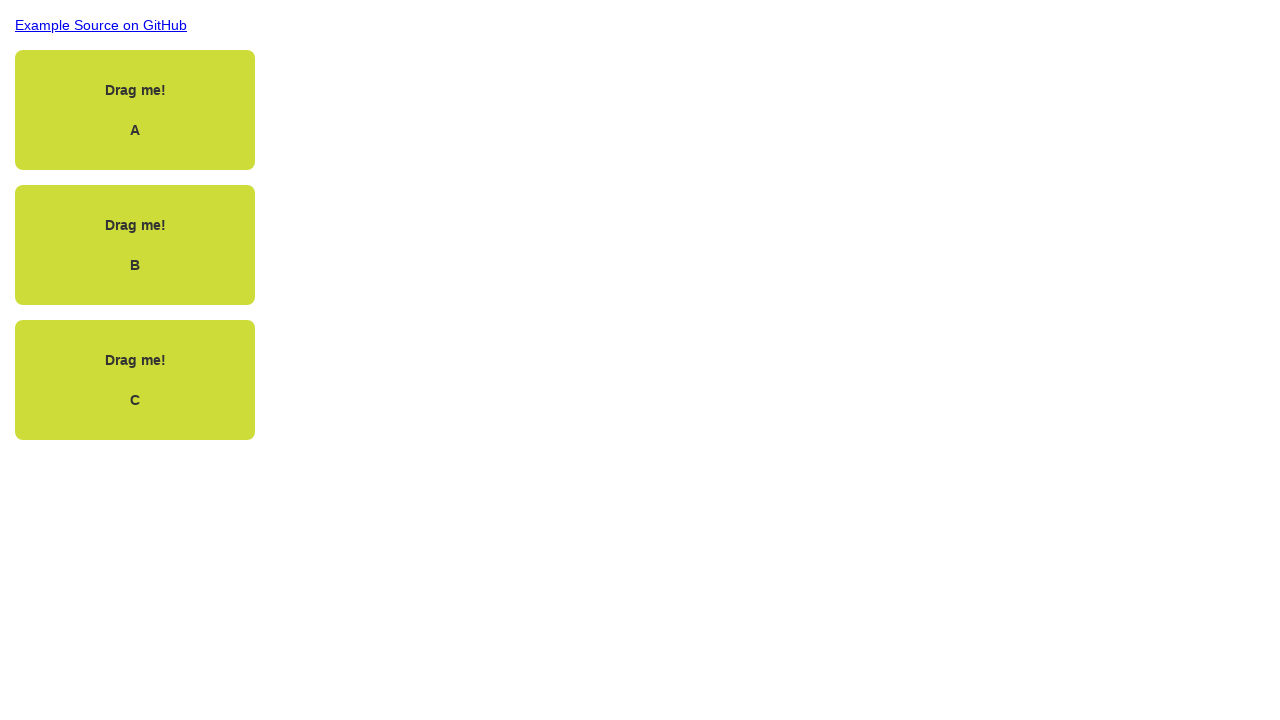

Waited for page to load
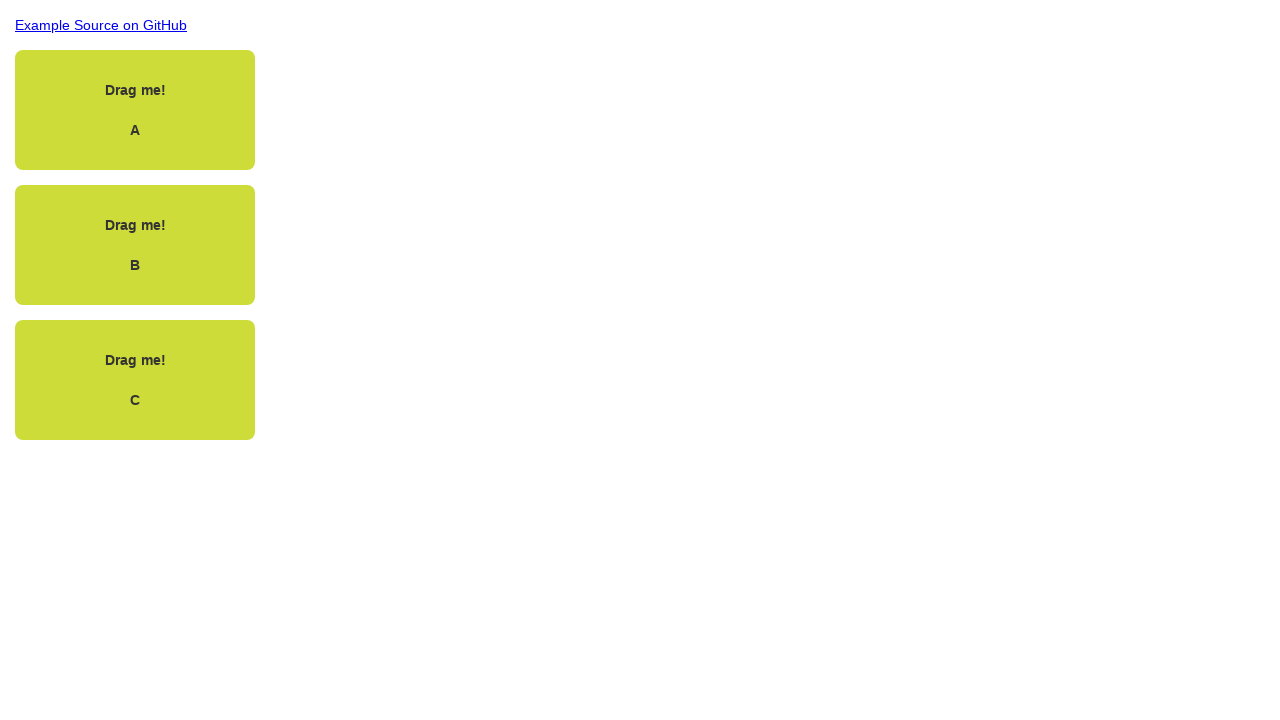

Located the draggable element
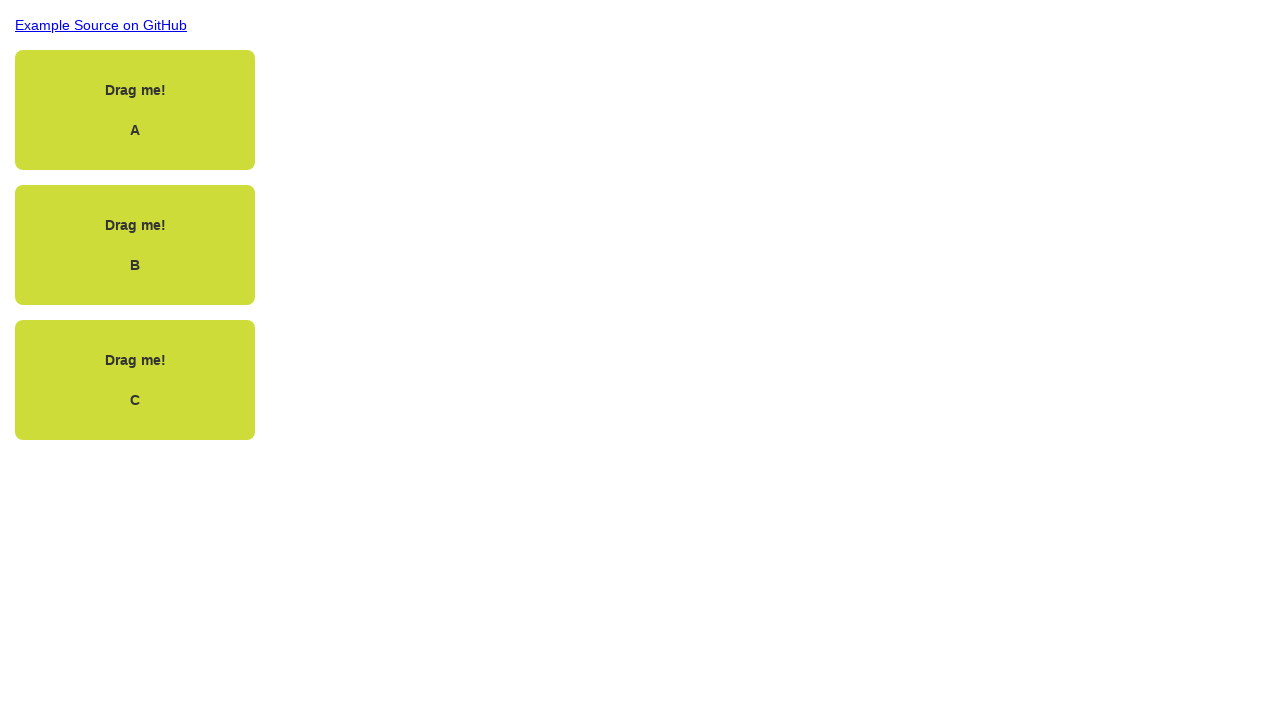

Moved mouse to center of draggable element at (135, 110)
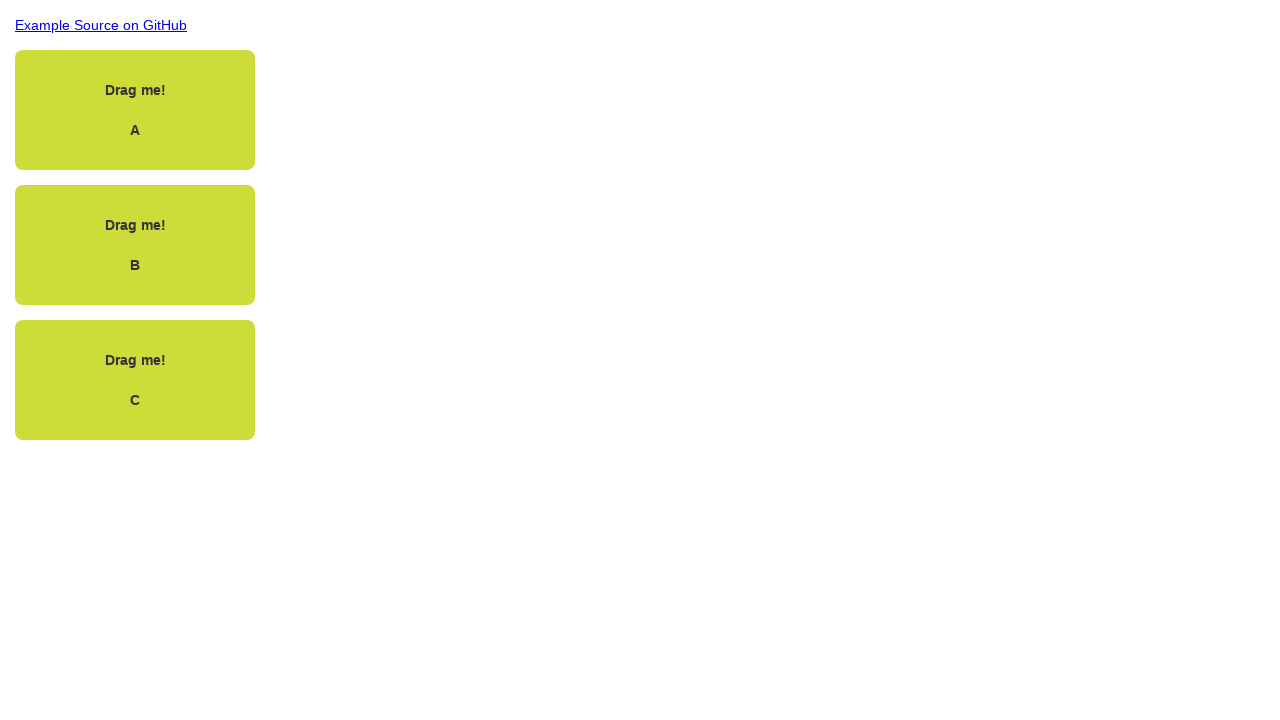

Pressed mouse button down to start drag at (135, 110)
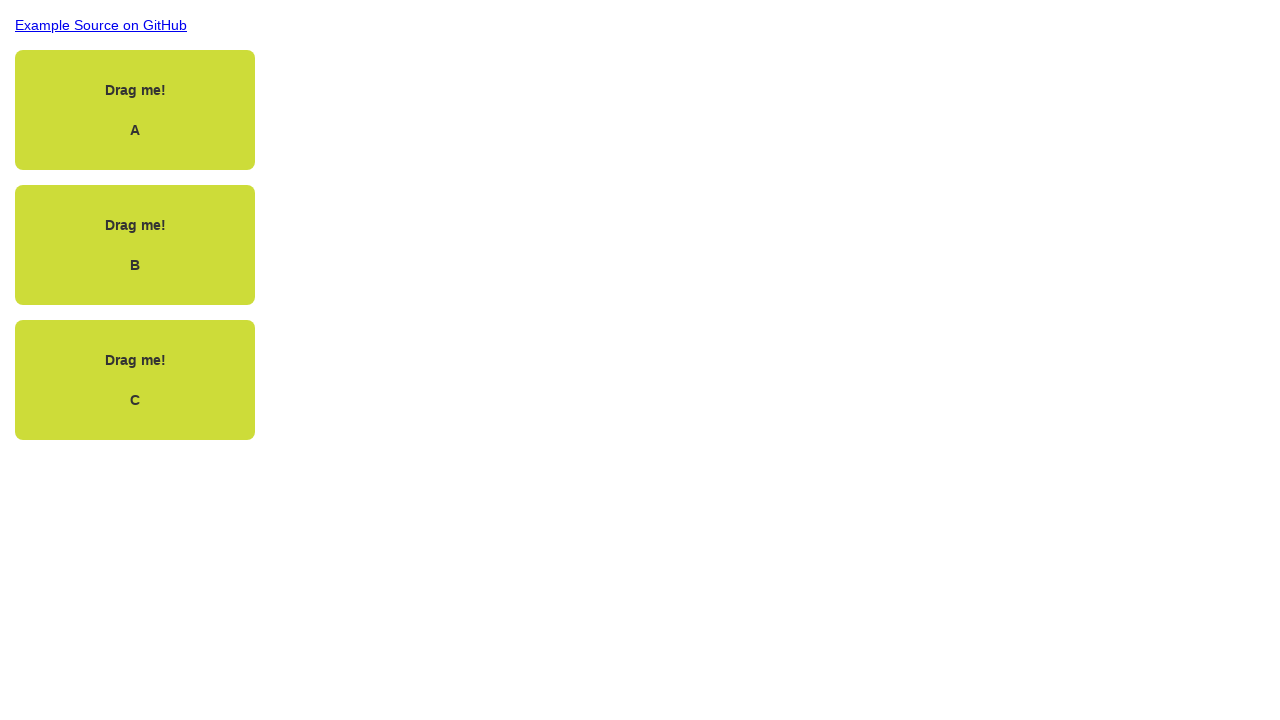

Moved mouse to initial offset position at (635, 210)
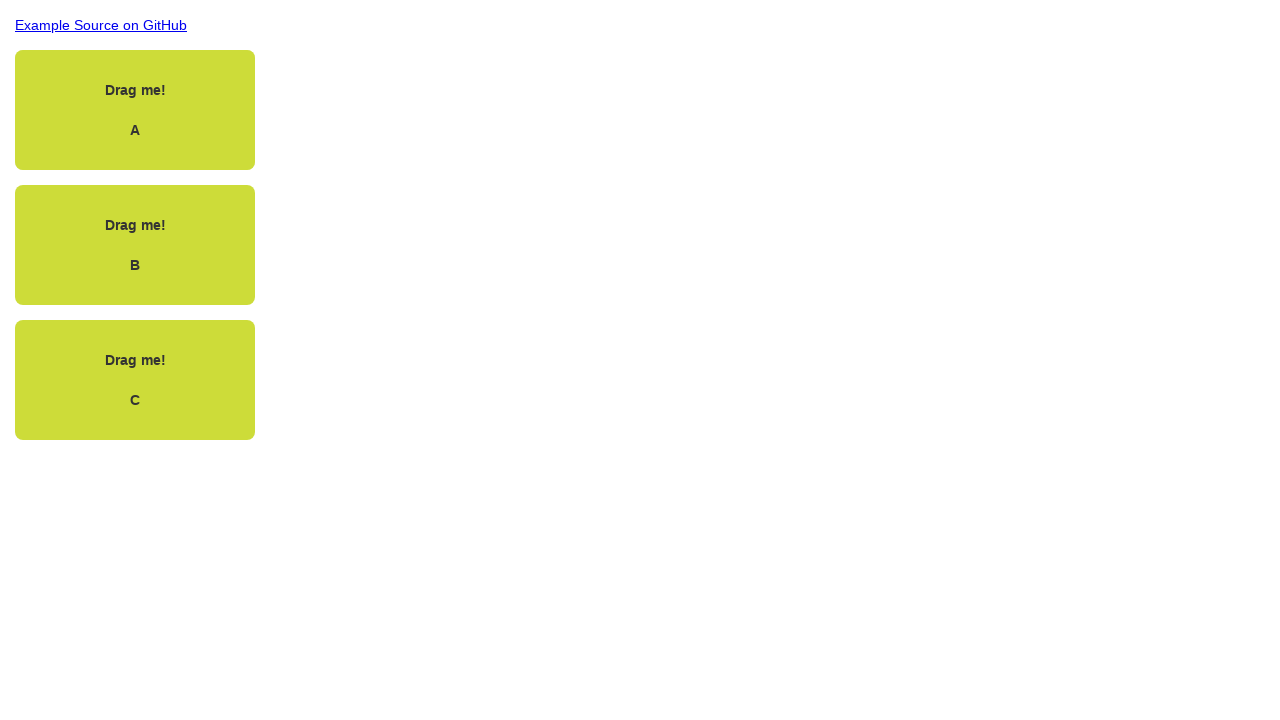

Moved mouse to starting position on circular path at (735, 210)
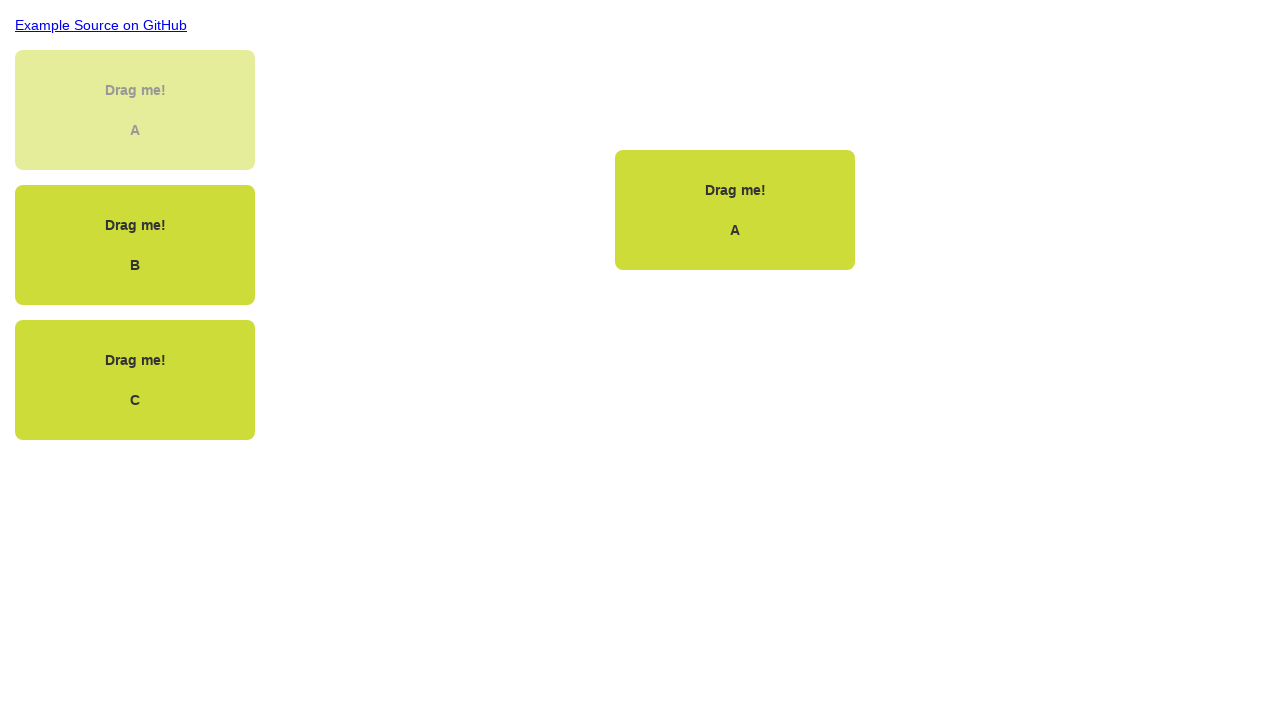

Completed circular spin motion (revolution 1/20) at (735, 210)
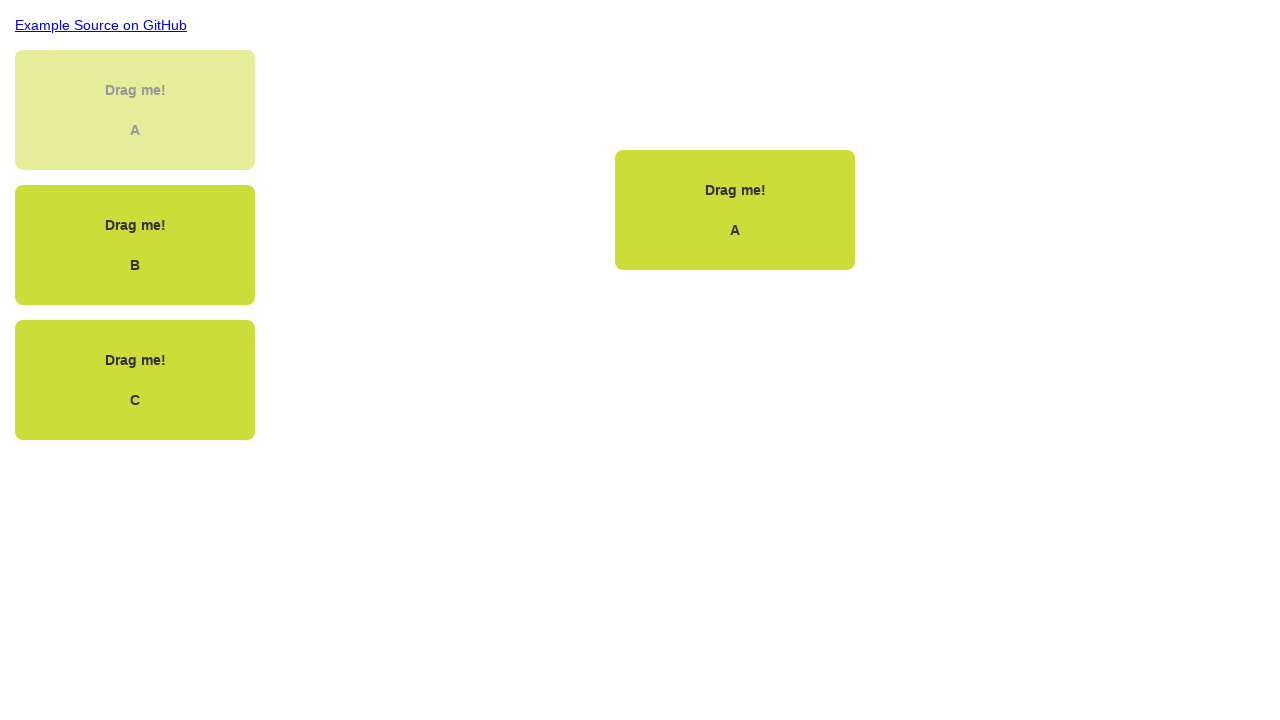

Completed circular spin motion (revolution 2/20) at (735, 210)
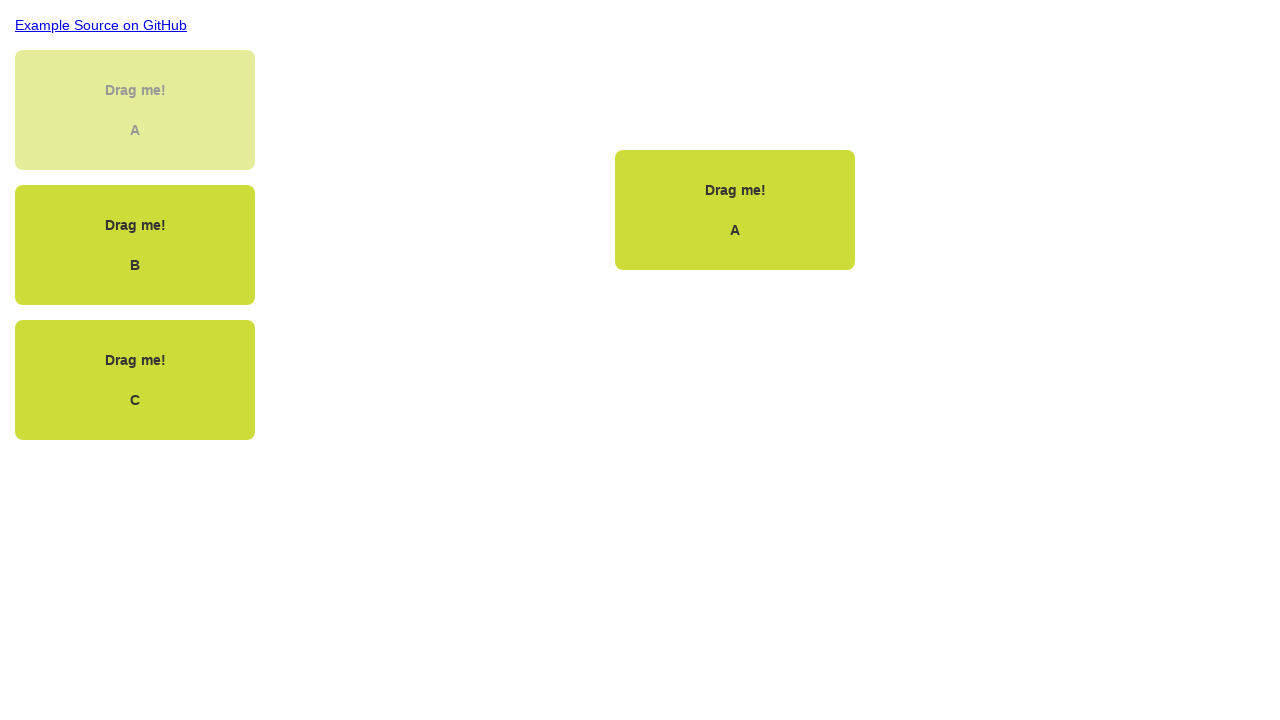

Completed circular spin motion (revolution 3/20) at (735, 210)
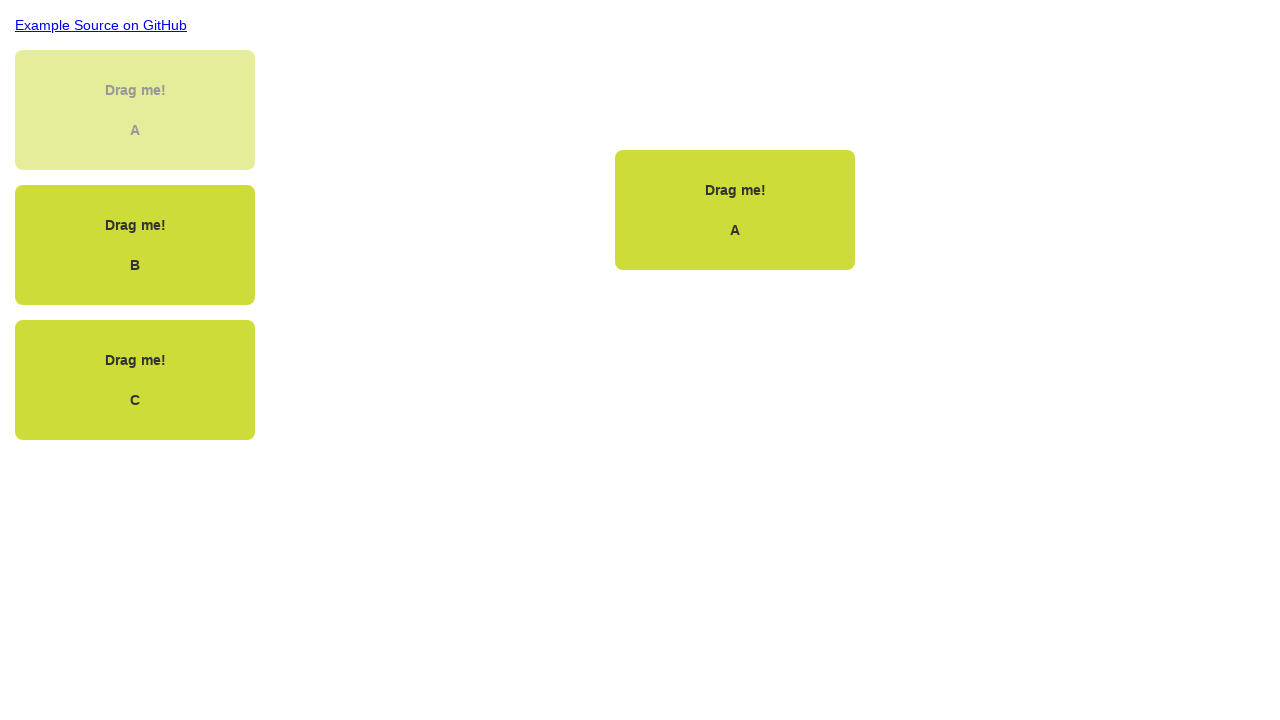

Completed circular spin motion (revolution 4/20) at (735, 210)
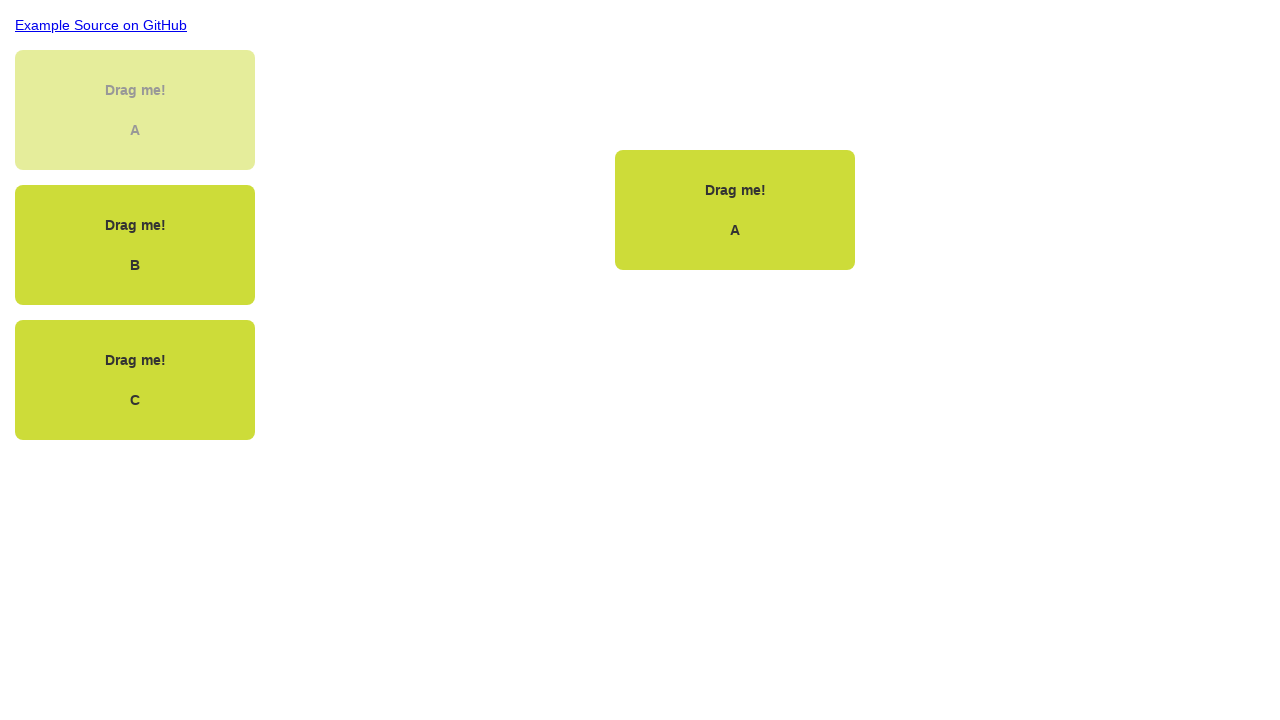

Completed circular spin motion (revolution 5/20) at (735, 210)
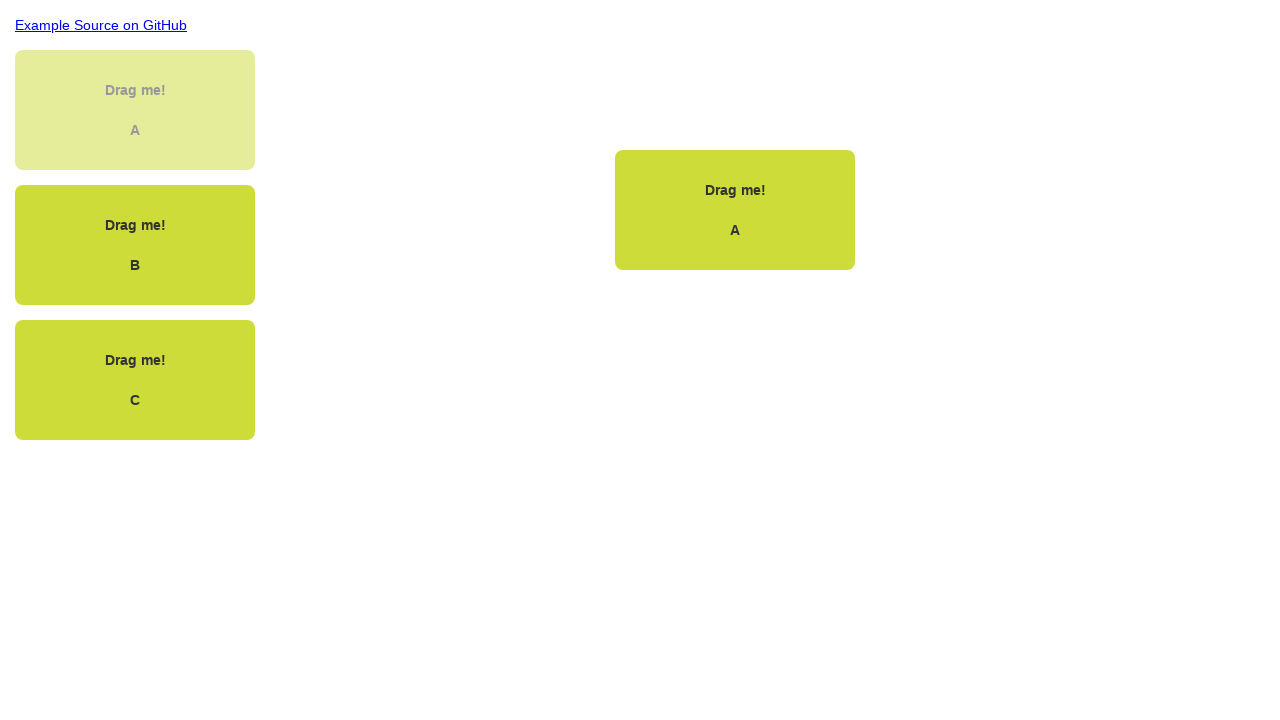

Completed circular spin motion (revolution 6/20) at (735, 210)
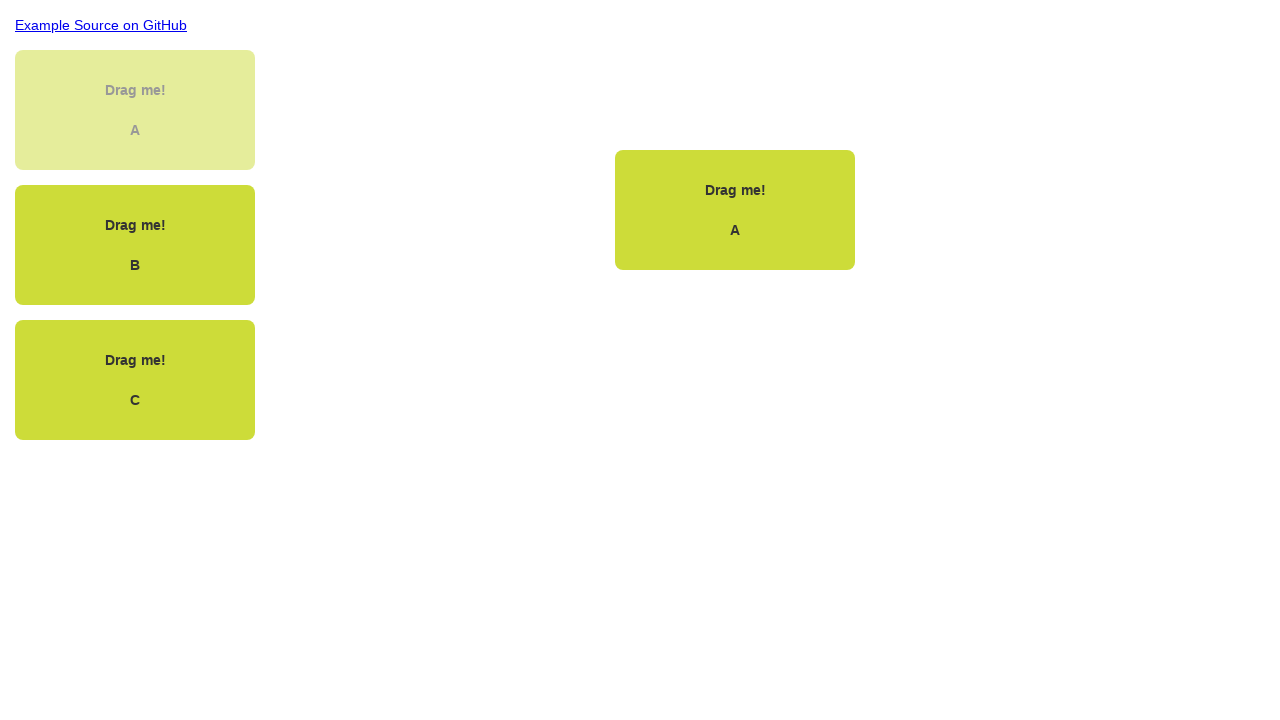

Completed circular spin motion (revolution 7/20) at (735, 210)
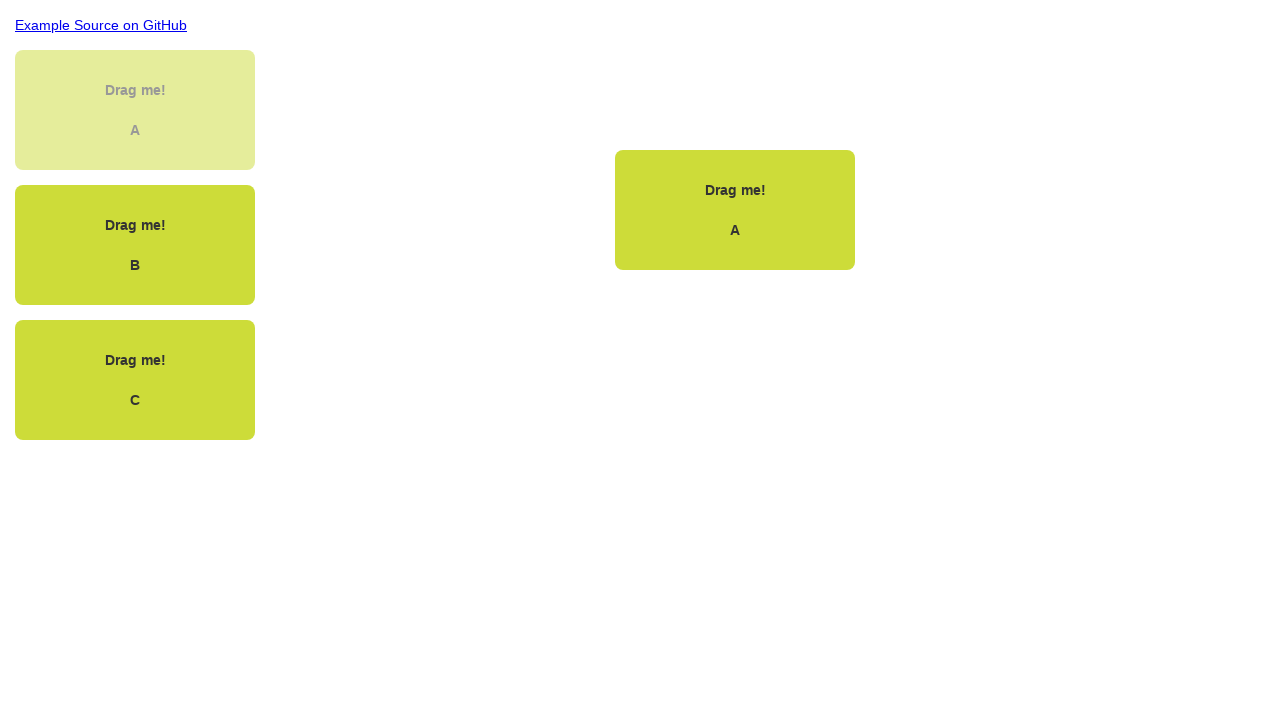

Completed circular spin motion (revolution 8/20) at (735, 210)
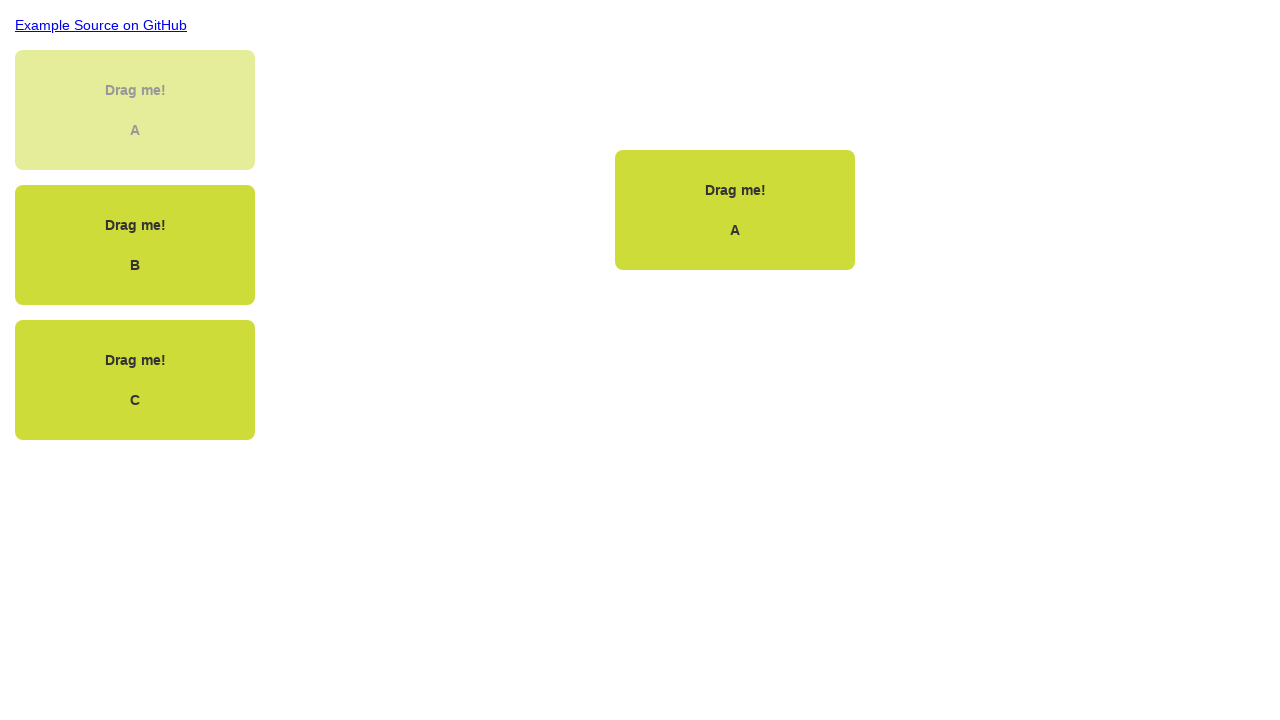

Completed circular spin motion (revolution 9/20) at (735, 210)
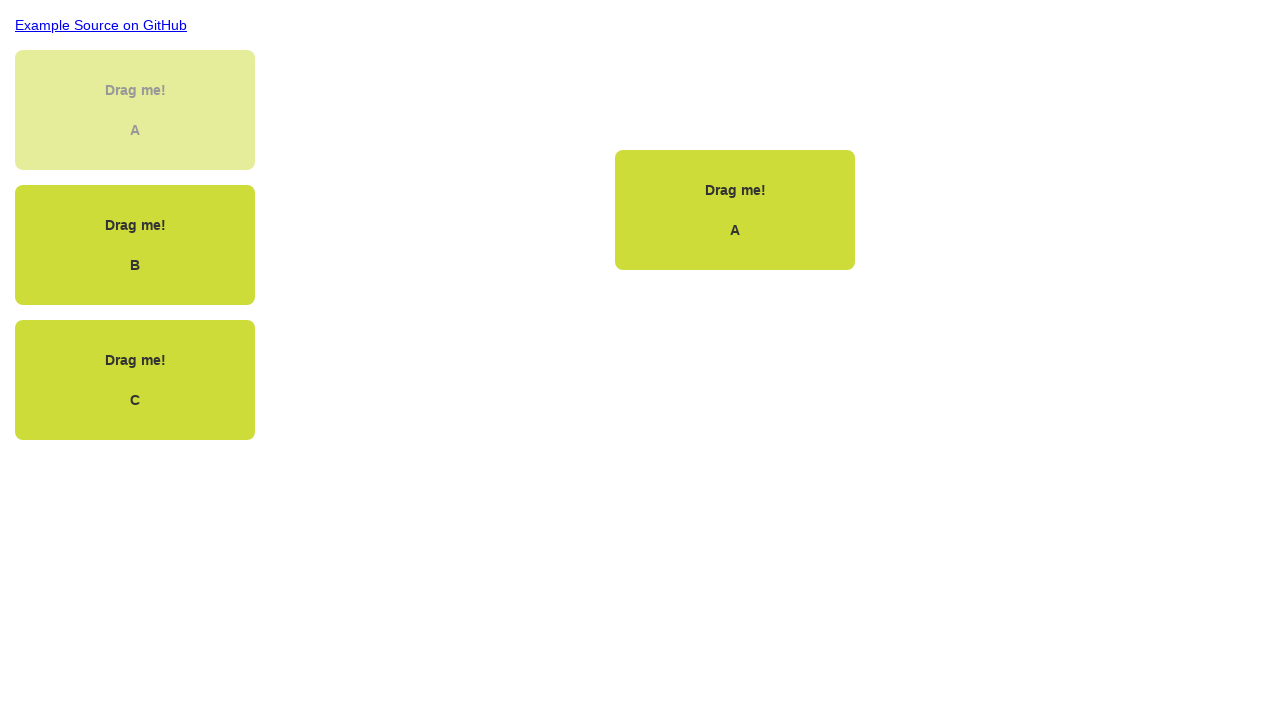

Completed circular spin motion (revolution 10/20) at (735, 210)
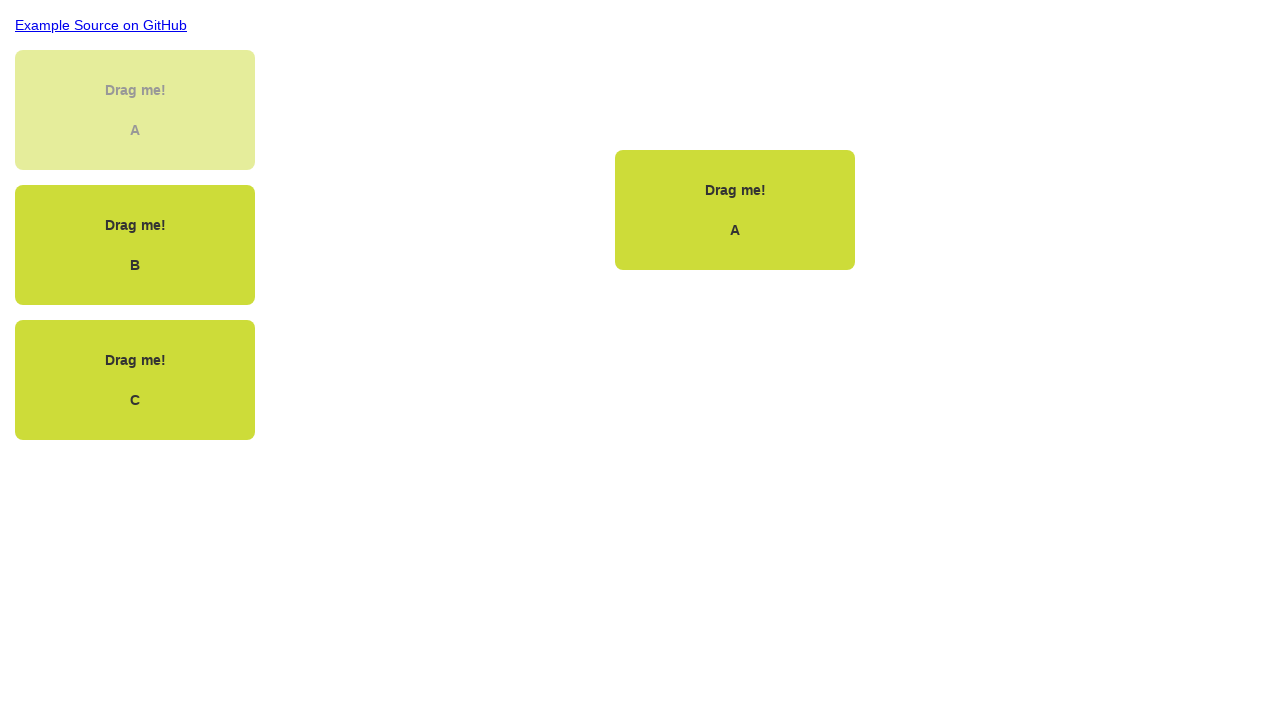

Completed circular spin motion (revolution 11/20) at (735, 210)
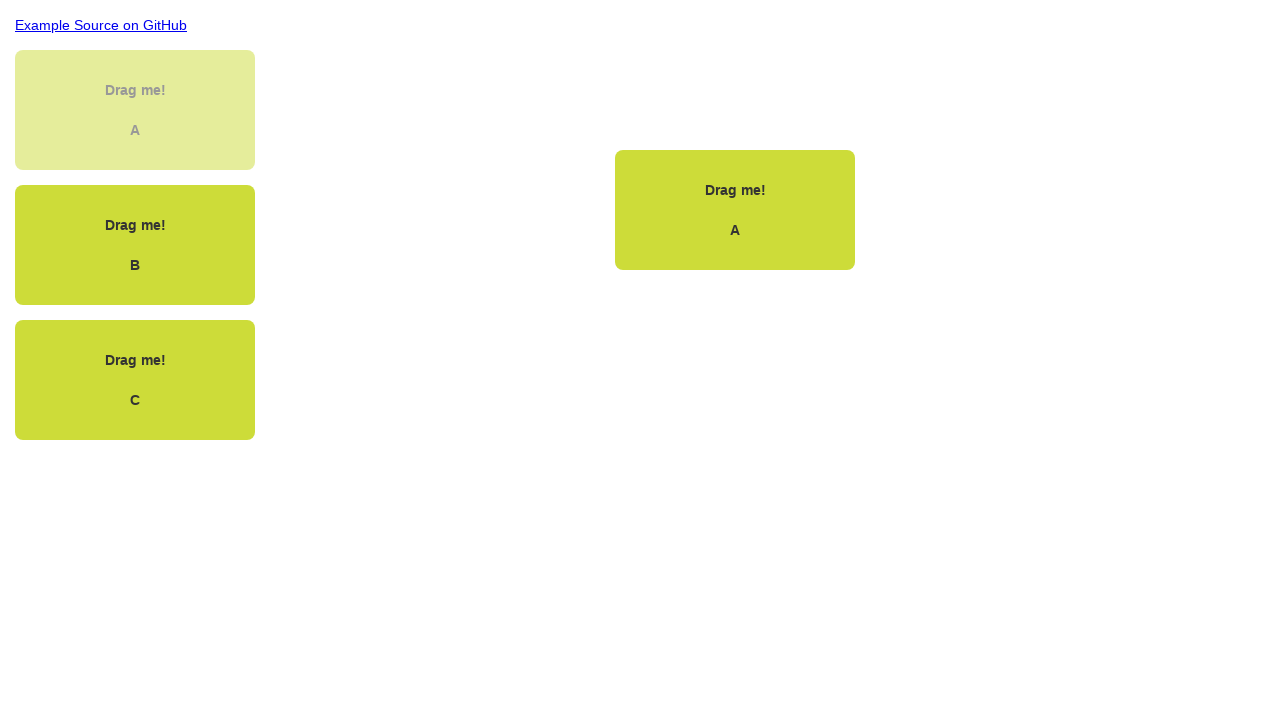

Completed circular spin motion (revolution 12/20) at (735, 210)
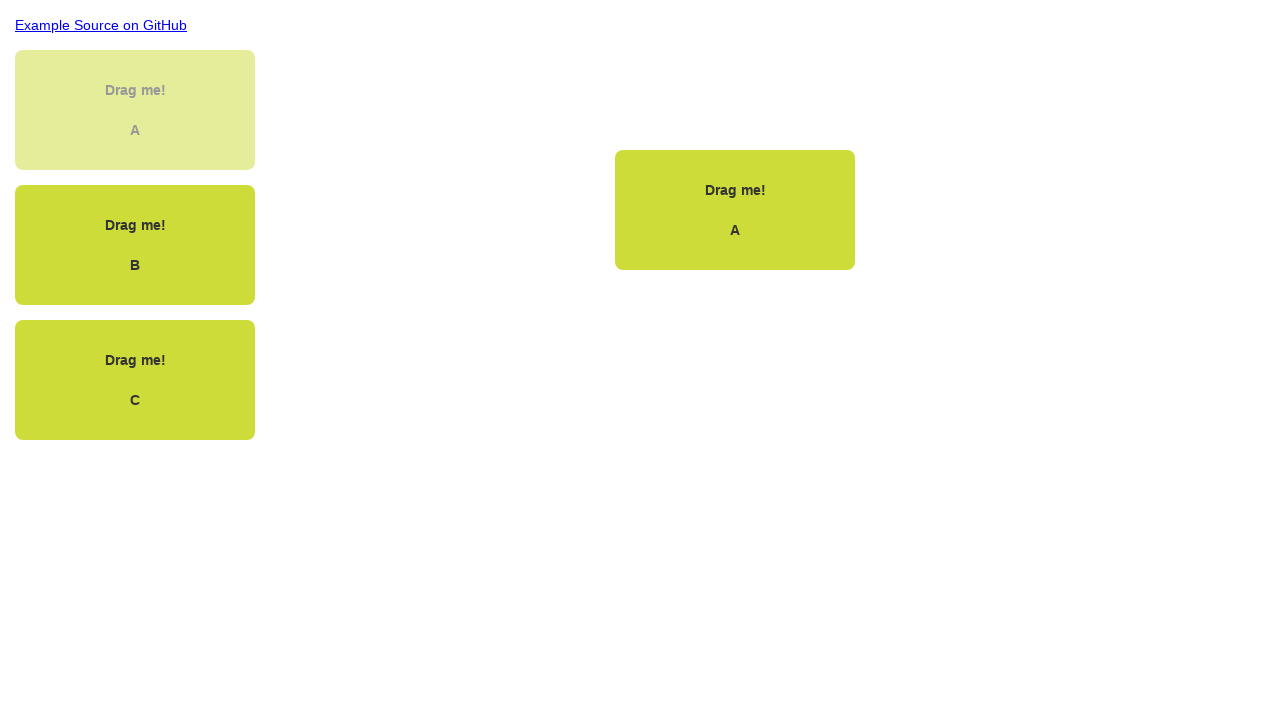

Completed circular spin motion (revolution 13/20) at (735, 210)
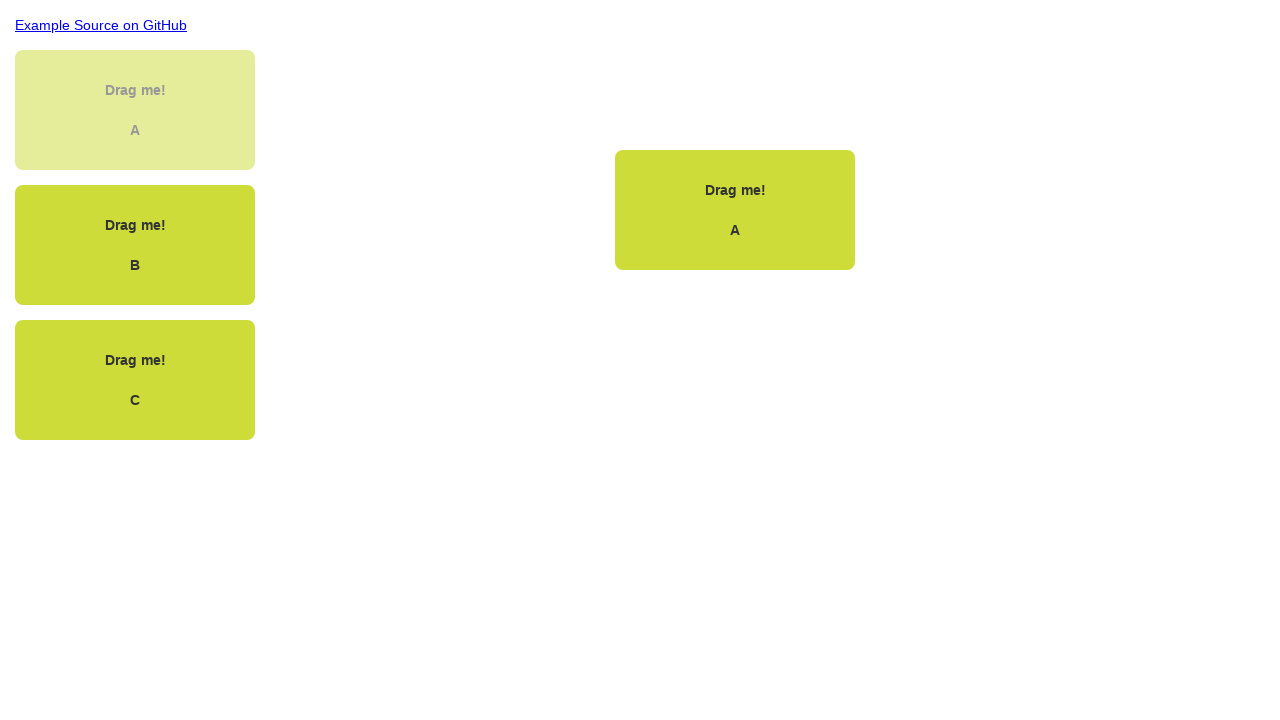

Completed circular spin motion (revolution 14/20) at (735, 210)
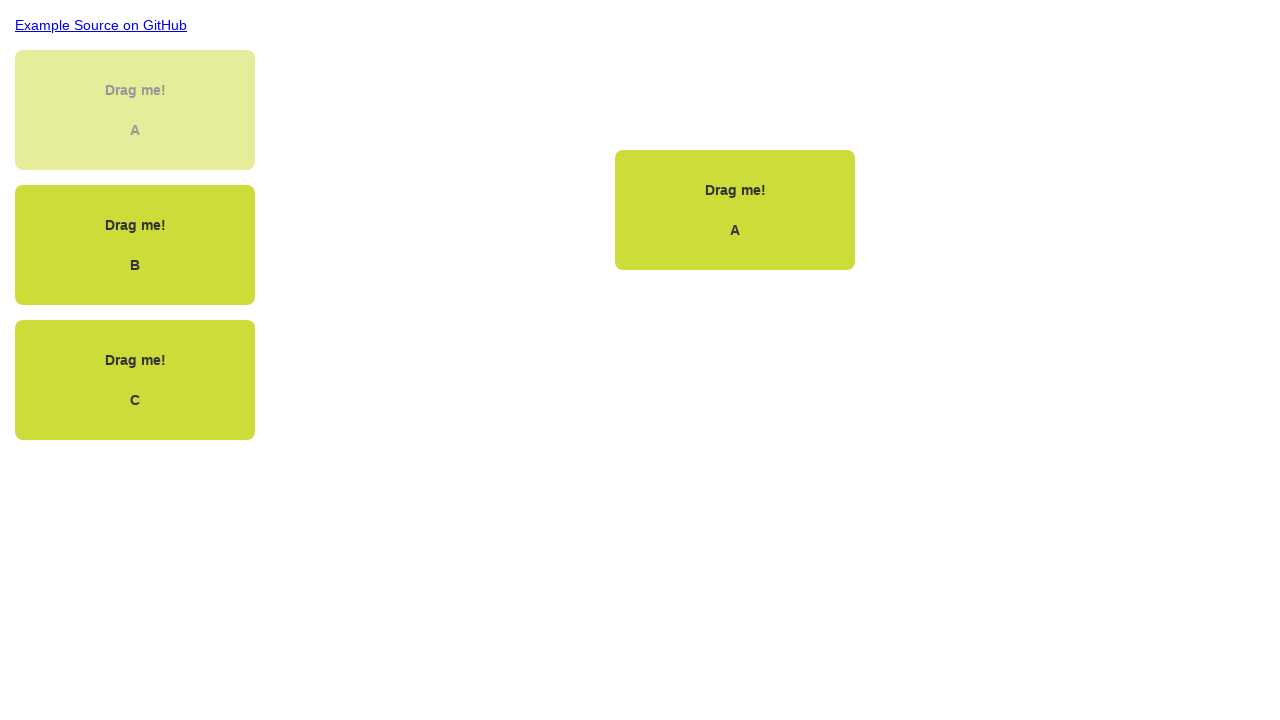

Completed circular spin motion (revolution 15/20) at (735, 210)
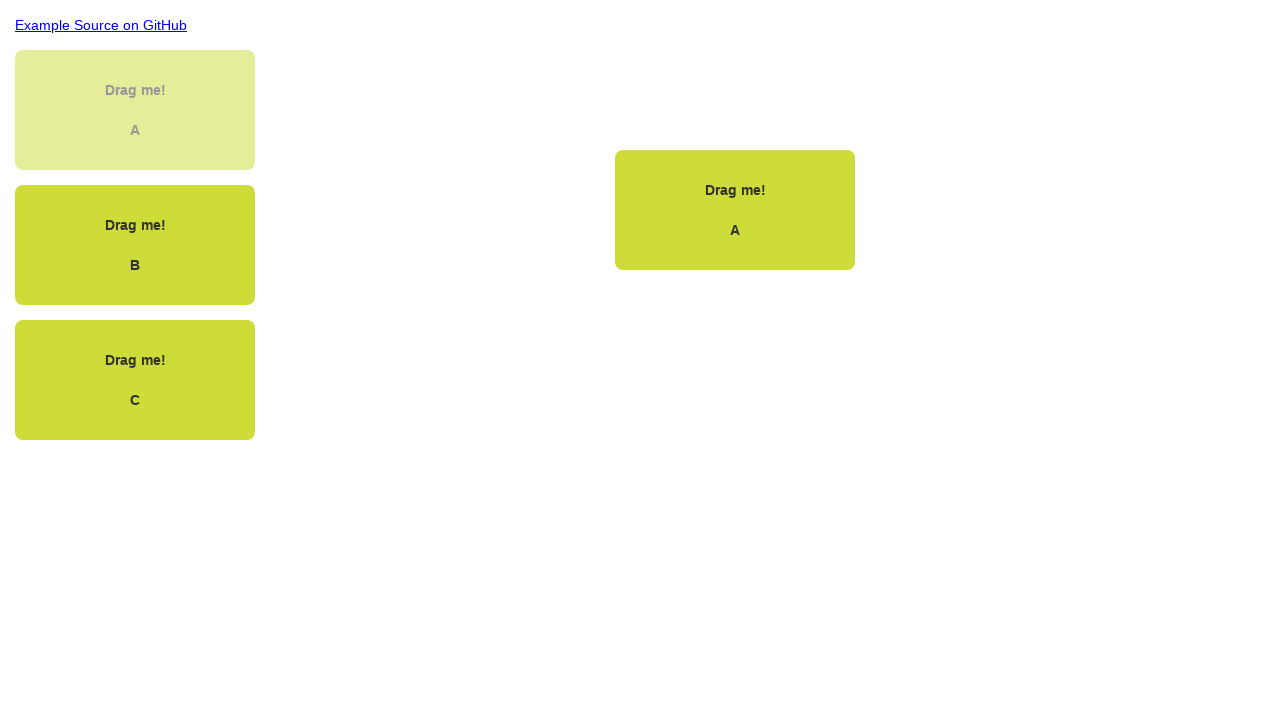

Completed circular spin motion (revolution 16/20) at (735, 210)
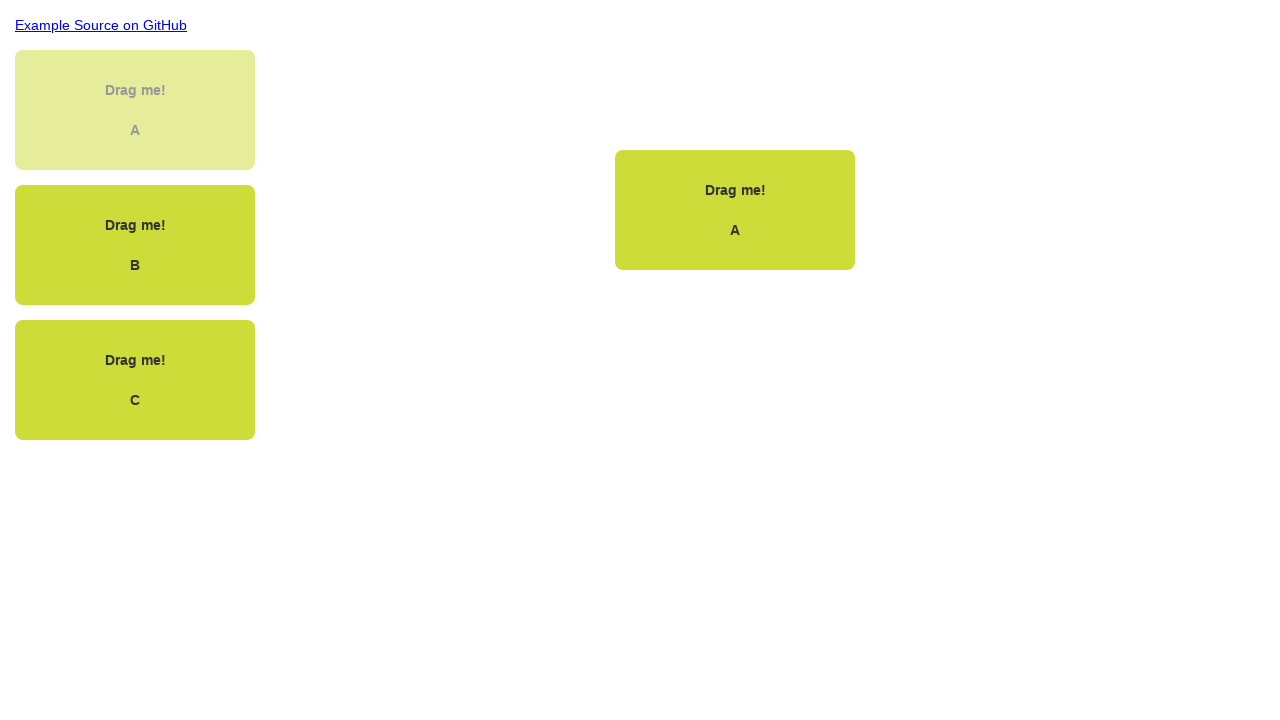

Completed circular spin motion (revolution 17/20) at (735, 210)
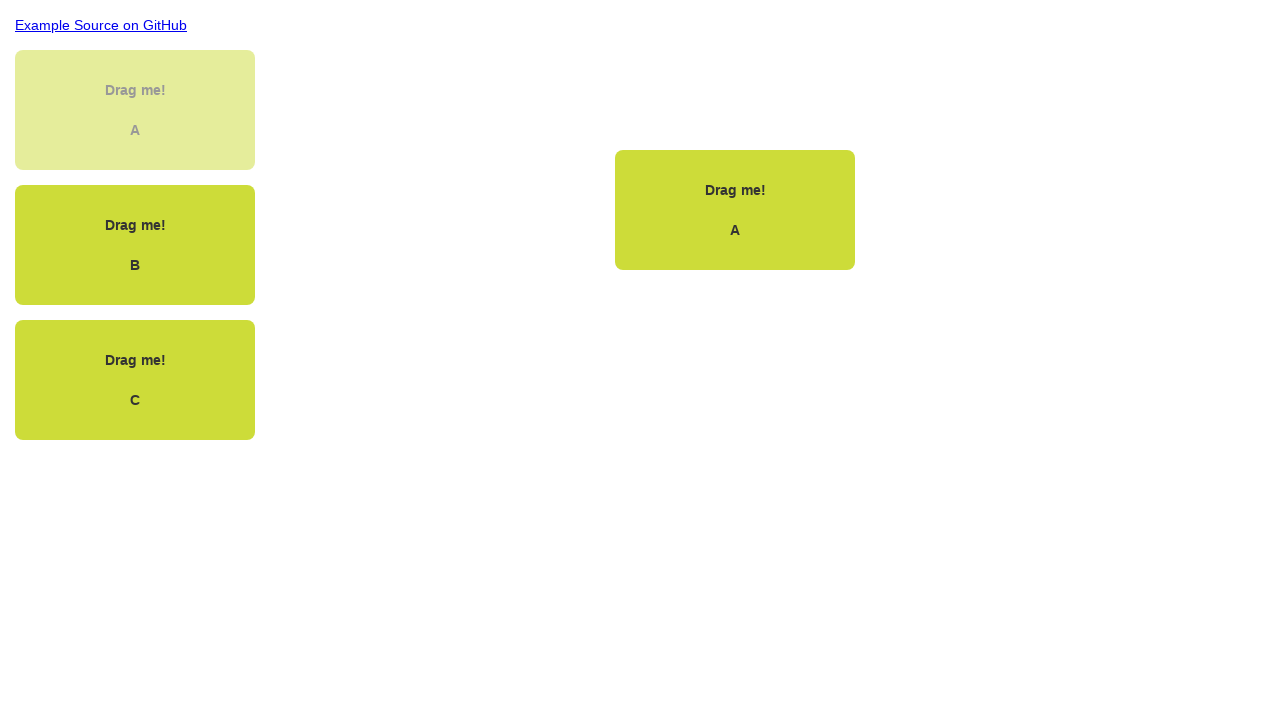

Completed circular spin motion (revolution 18/20) at (735, 210)
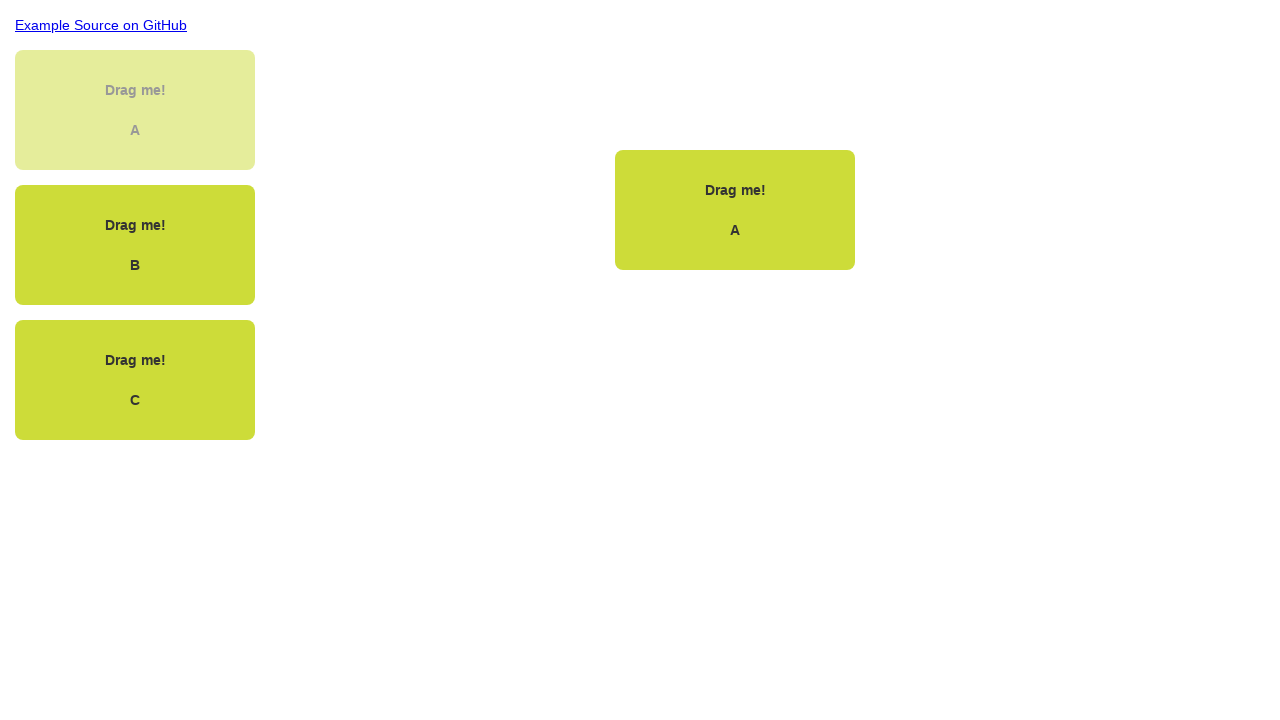

Completed circular spin motion (revolution 19/20) at (735, 210)
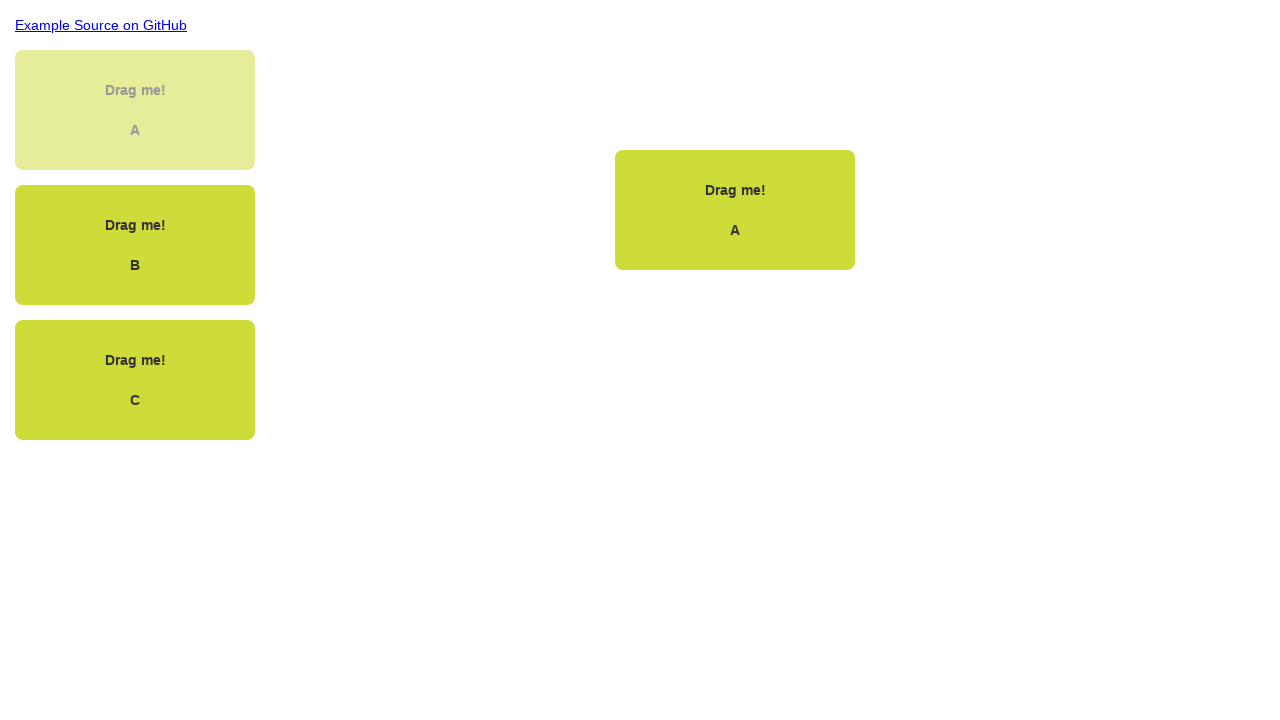

Completed circular spin motion (revolution 20/20) at (735, 210)
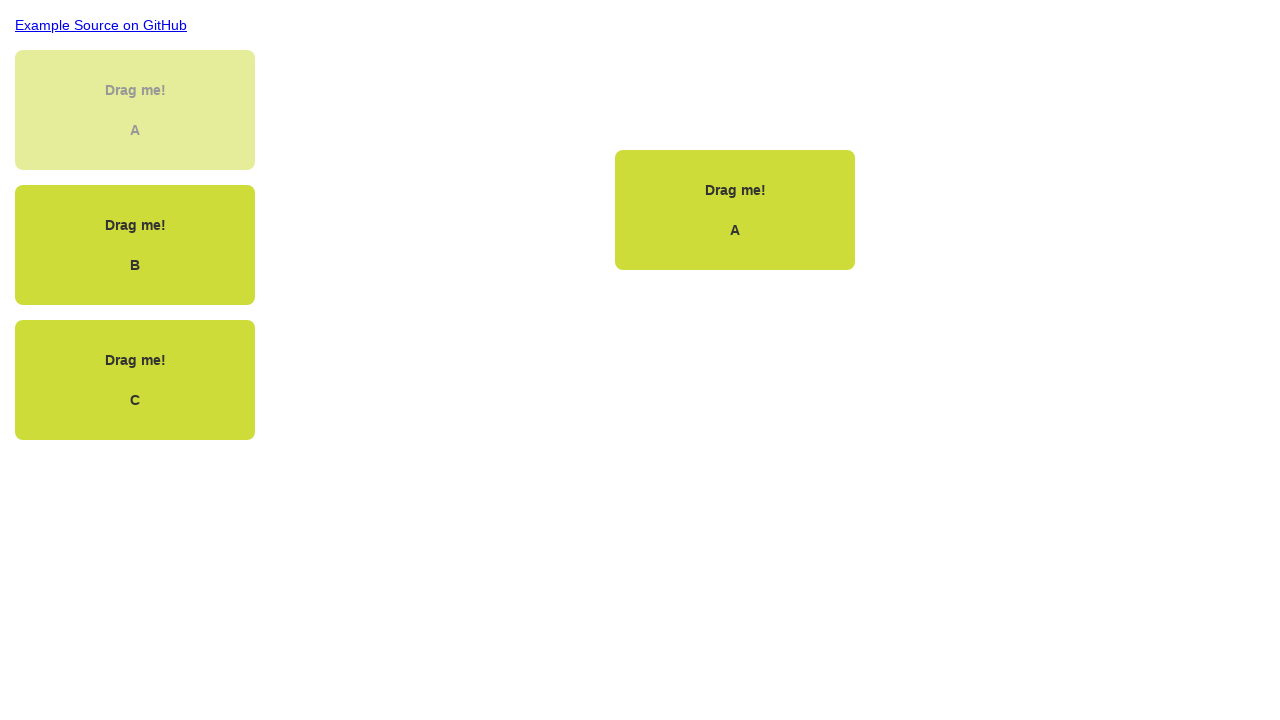

Released mouse button to complete drag operation at (735, 210)
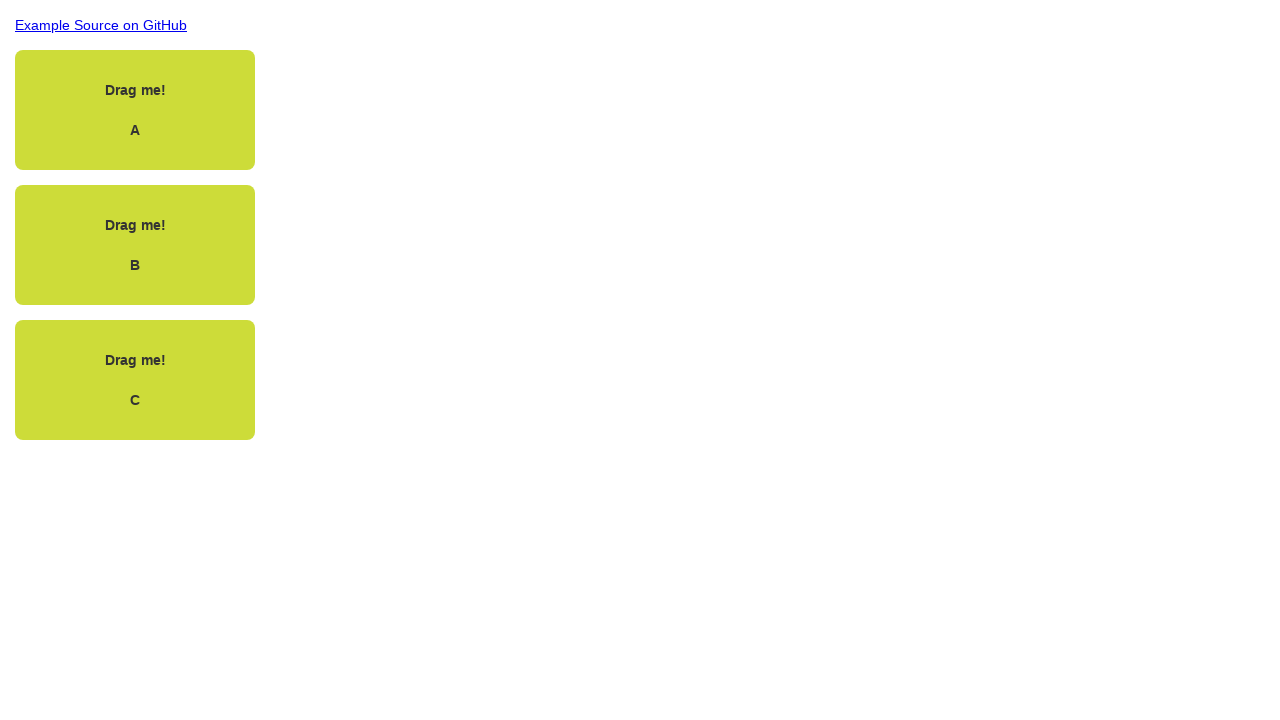

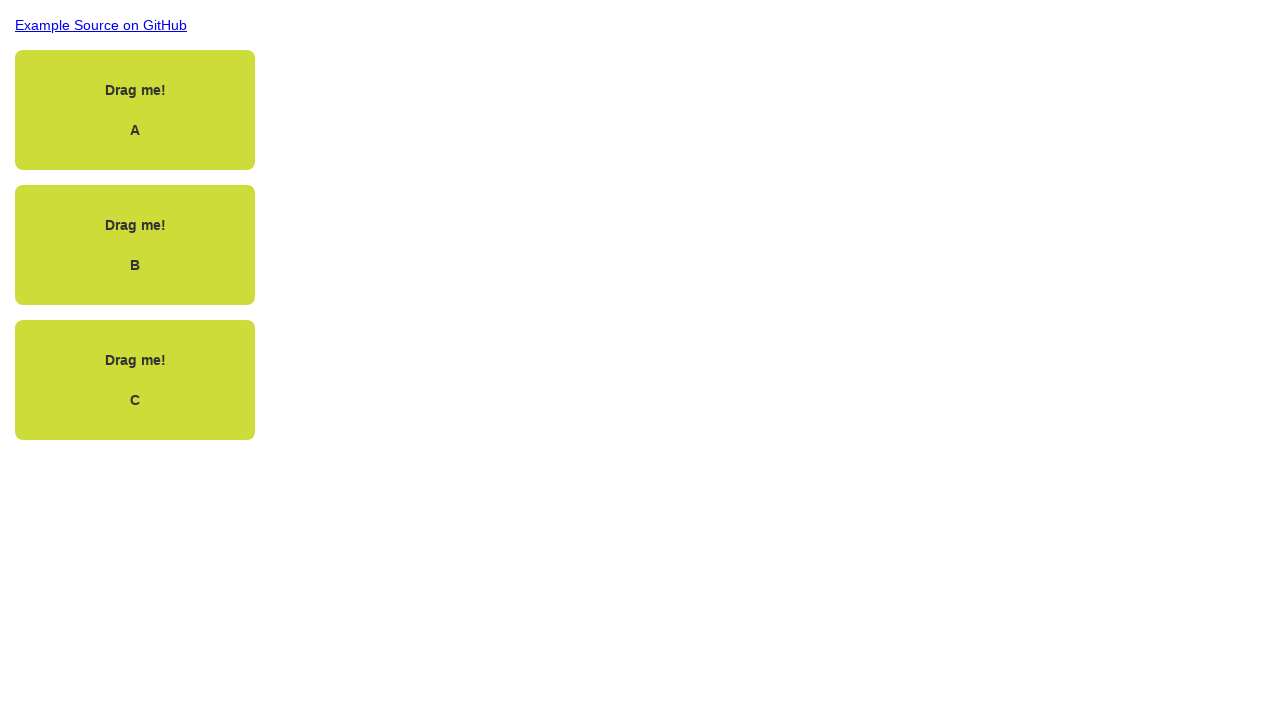